Tests dropdown selection functionality by selecting different options using various methods (index, visible text, and value)

Starting URL: https://www.hyrtutorials.com/p/html-dropdown-elements-practice.html

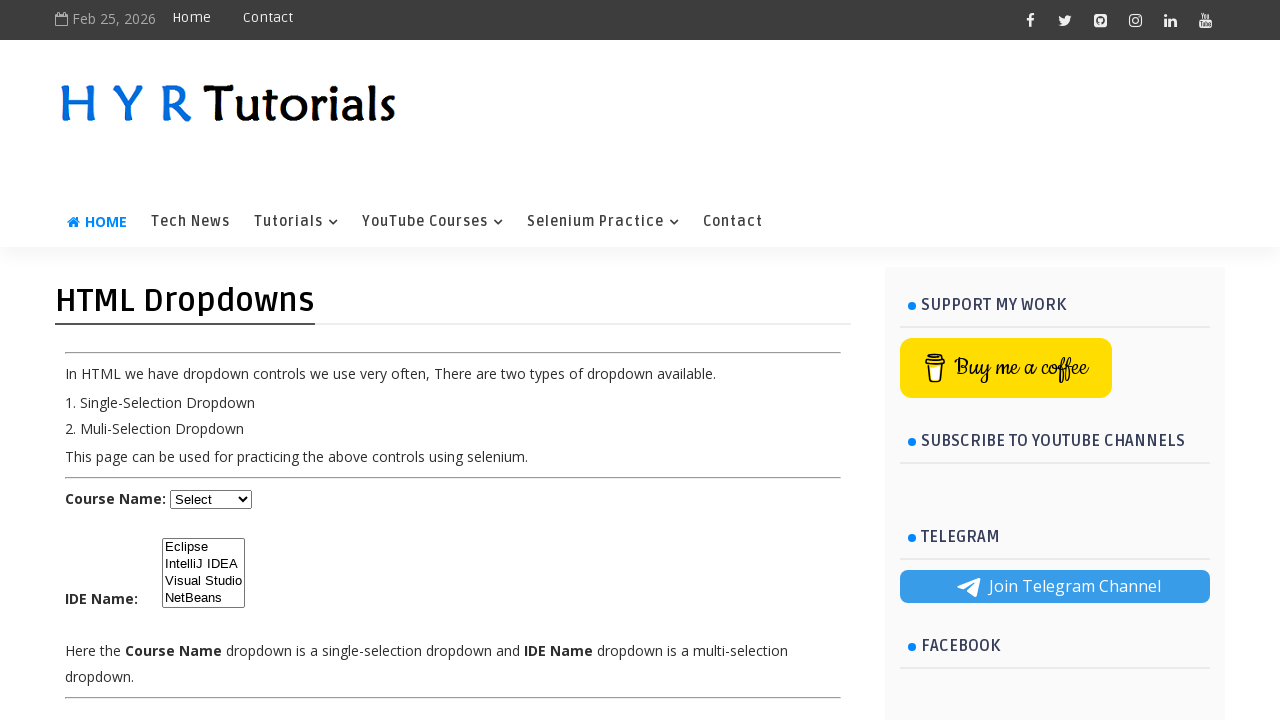

Located dropdown element with id 'course'
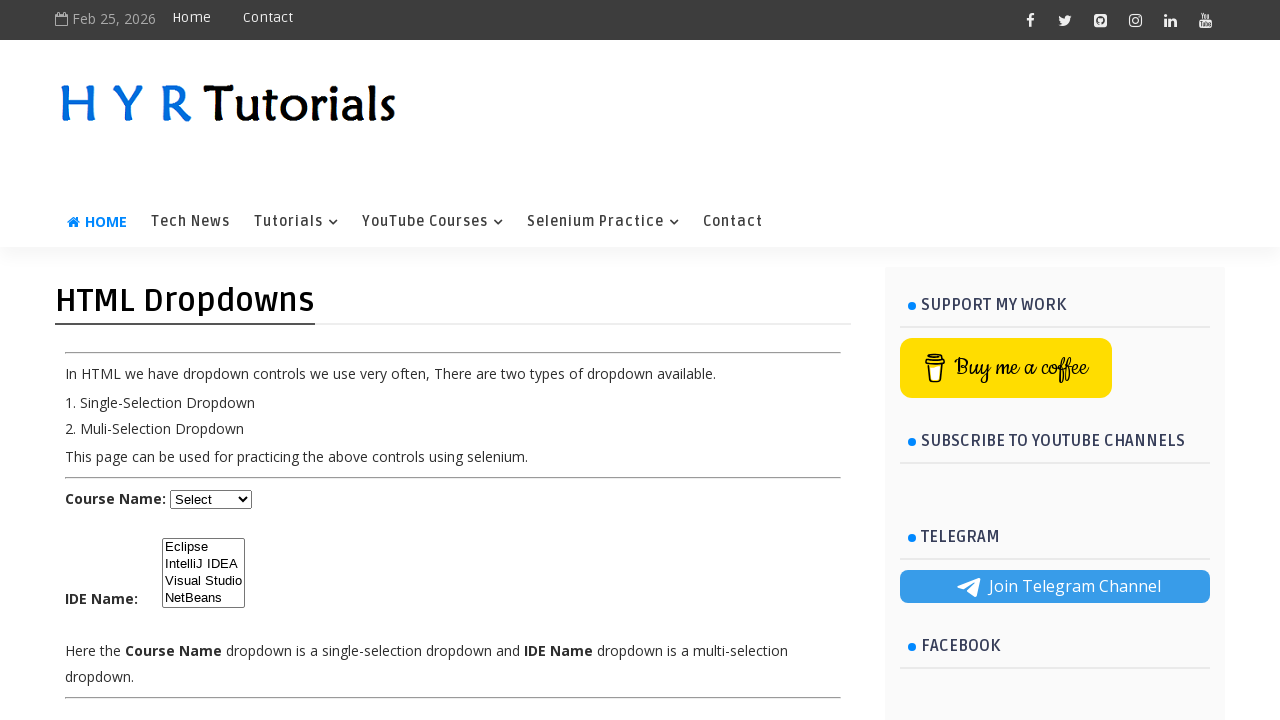

Selected dropdown option at index 0 on #course
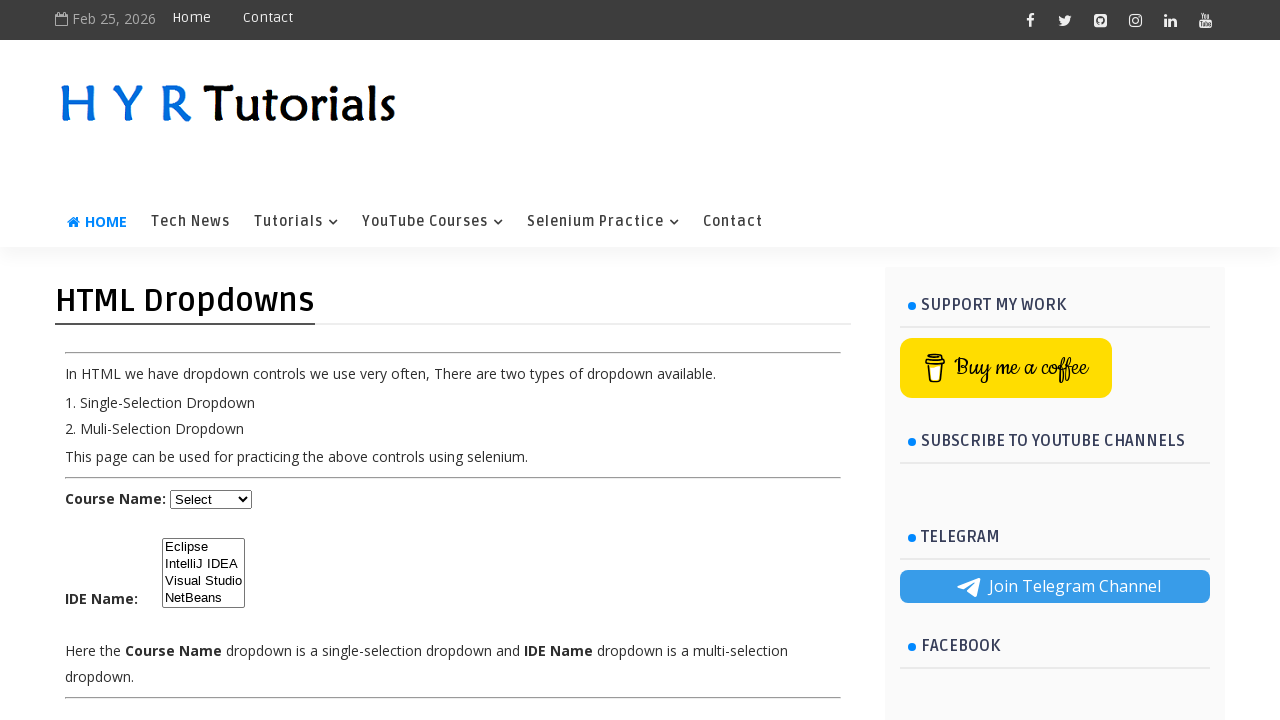

Selected dropdown option at index 1 on #course
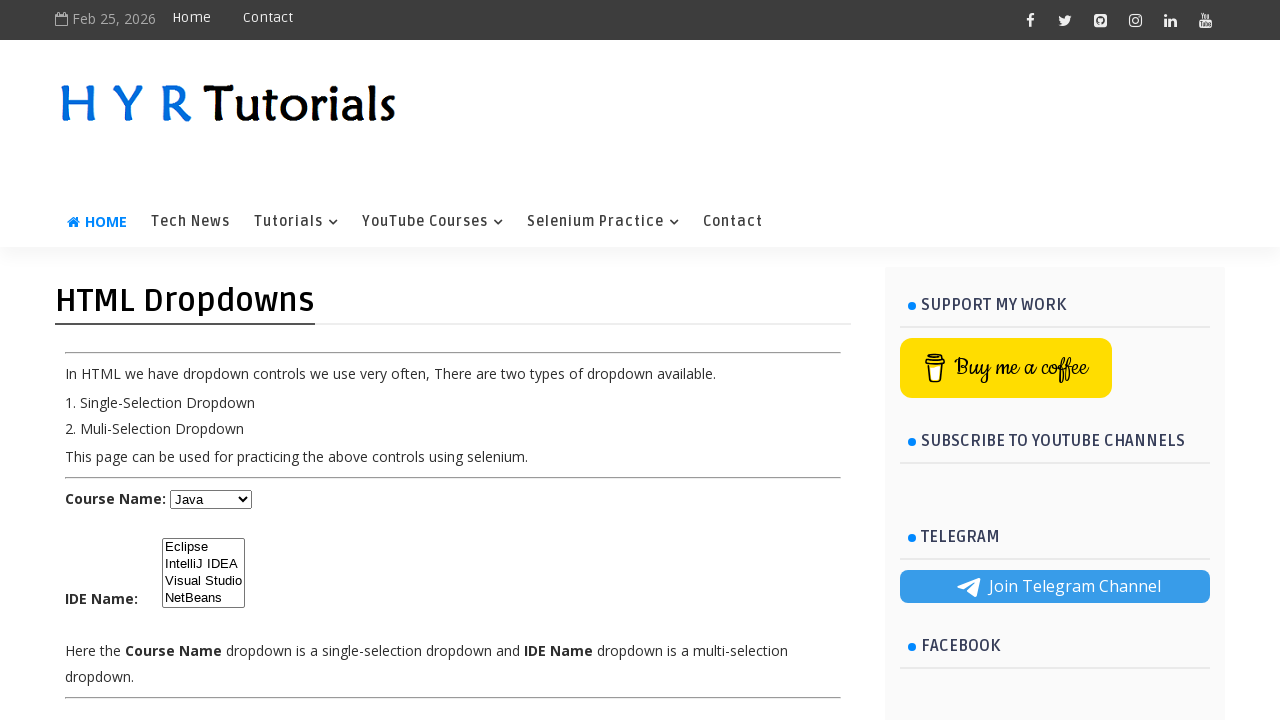

Selected dropdown option at index 2 on #course
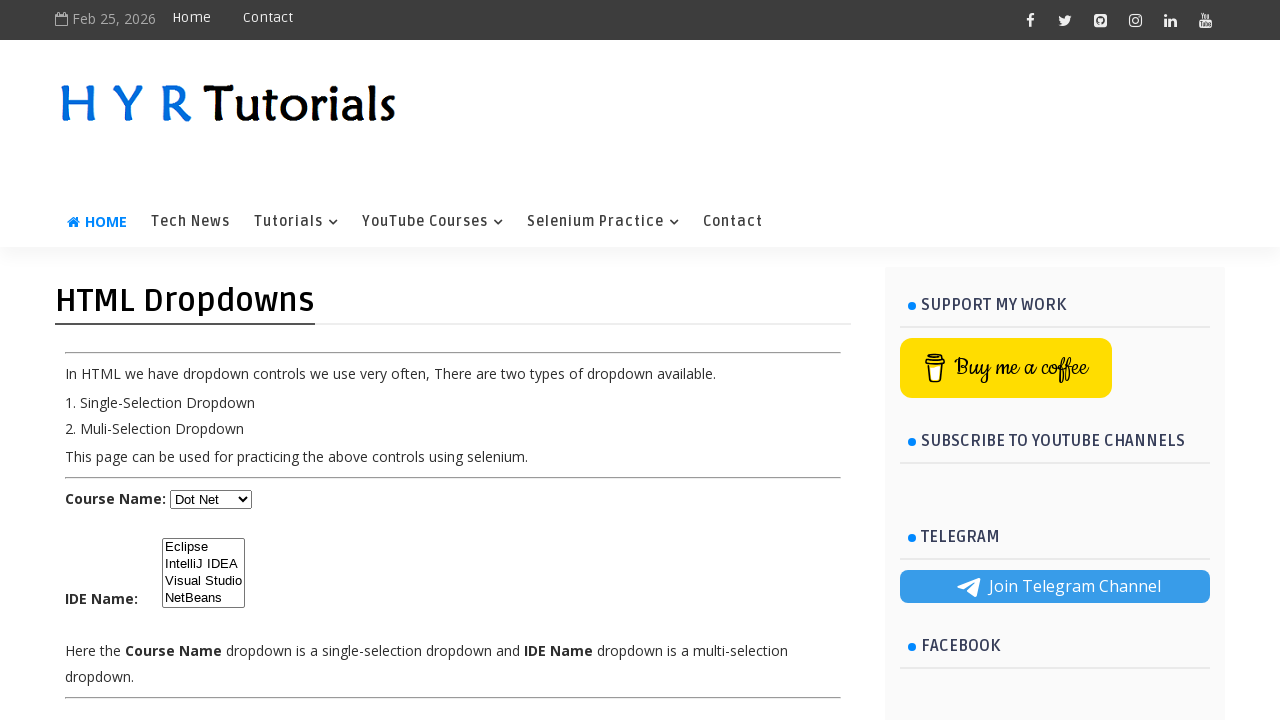

Selected dropdown option at index 3 on #course
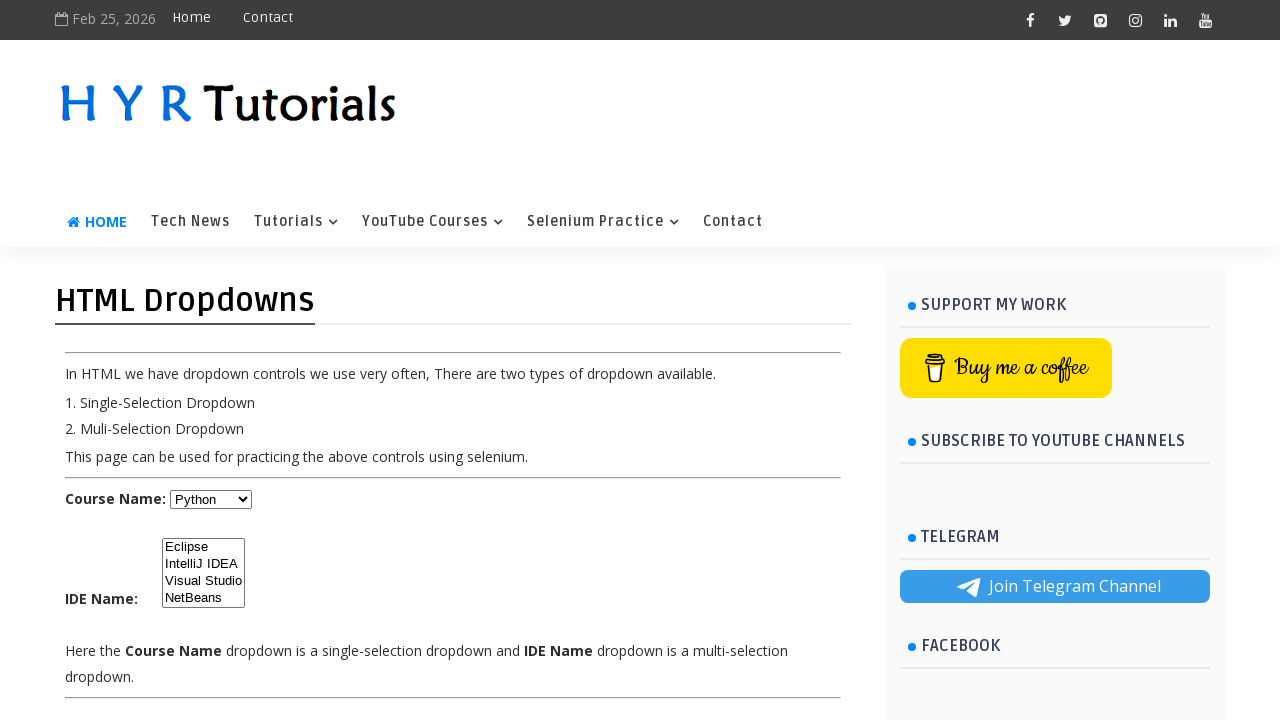

Selected dropdown option at index 4 on #course
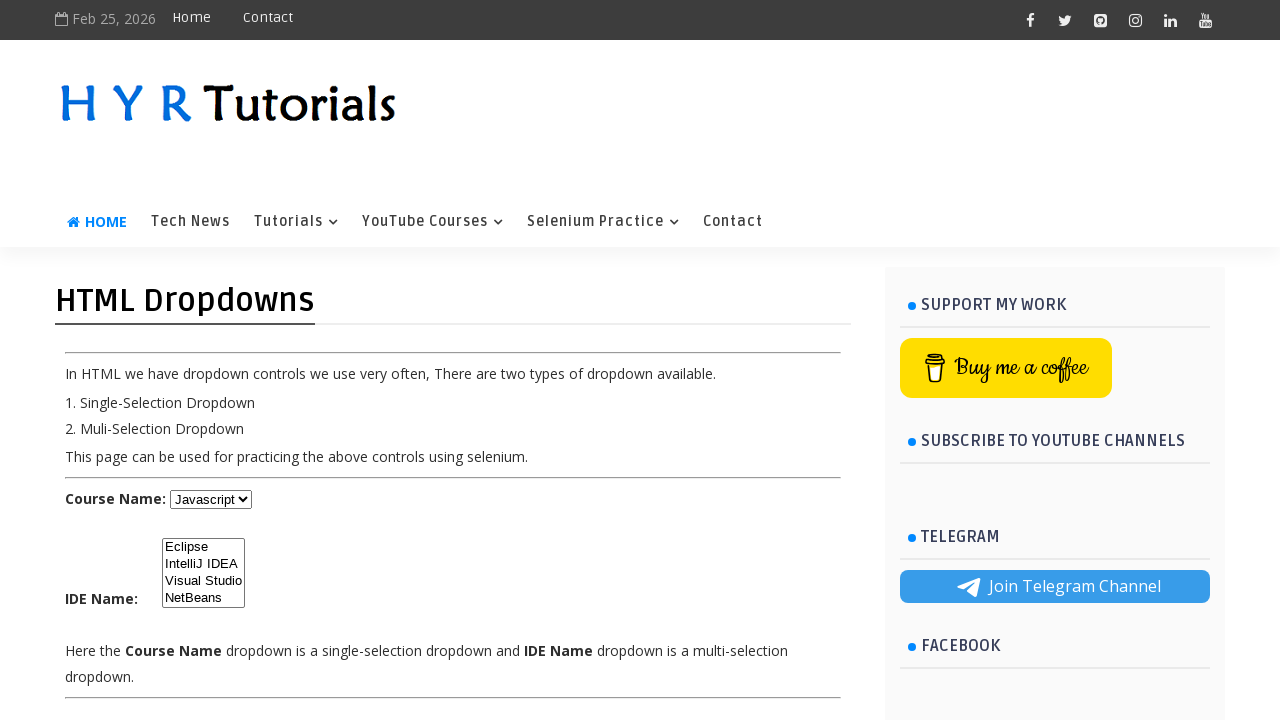

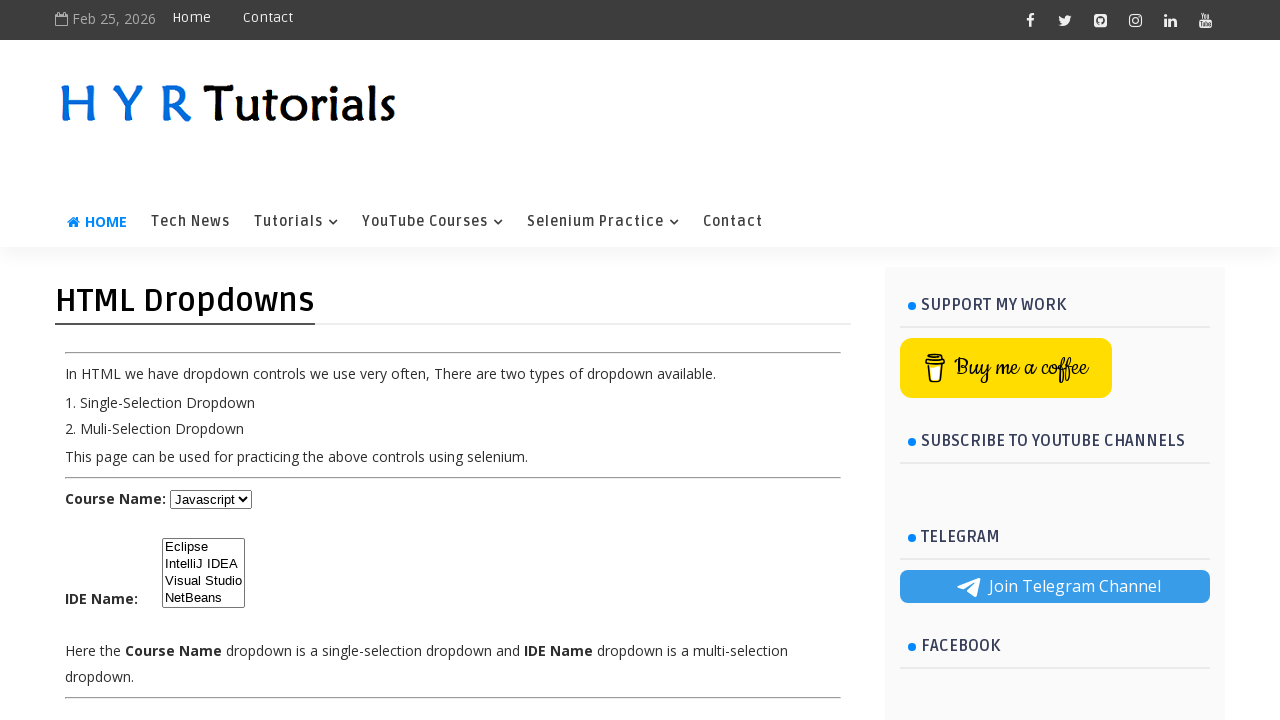